Validates the GoDaddy Poland page loads correctly by verifying the page title exists and the page source contains the title.

Starting URL: https://www.godaddy.com/pl-pl

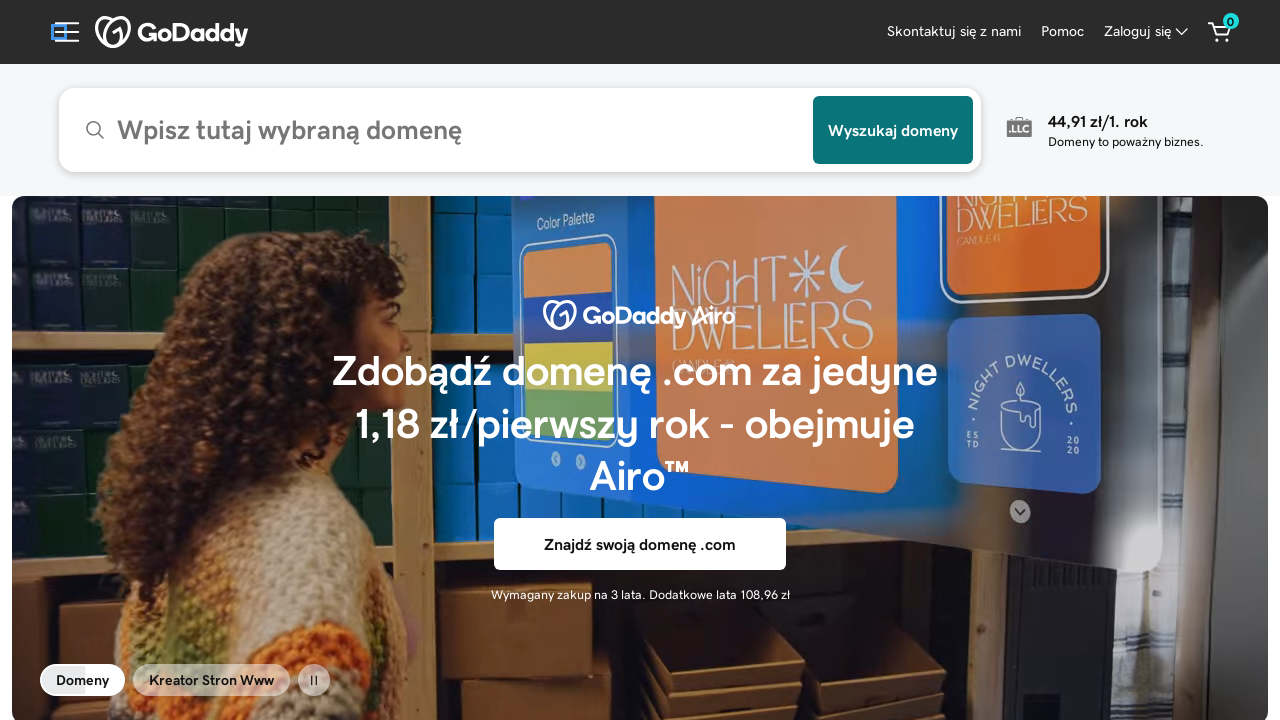

Waited for page to load (domcontentloaded state)
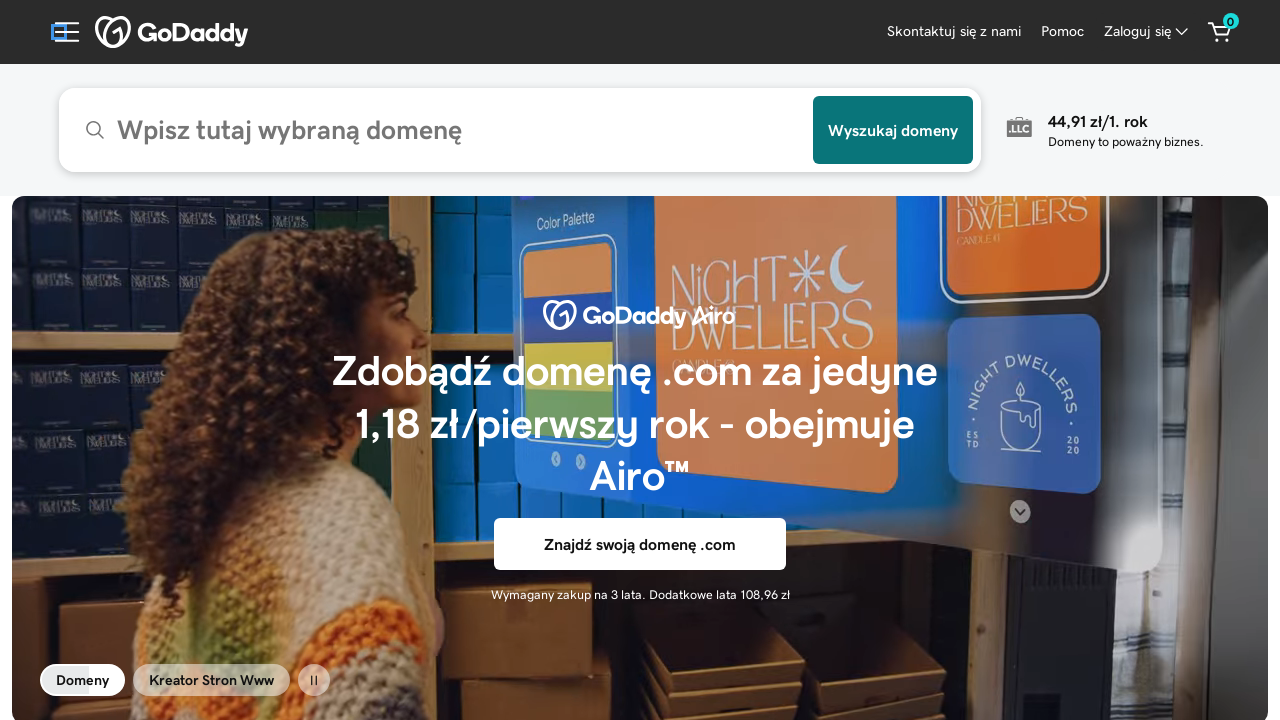

Retrieved page title: 'Nazwy domen, witryny, hosting i narzędzia do marketingu internetowego – GoDaddy PL'
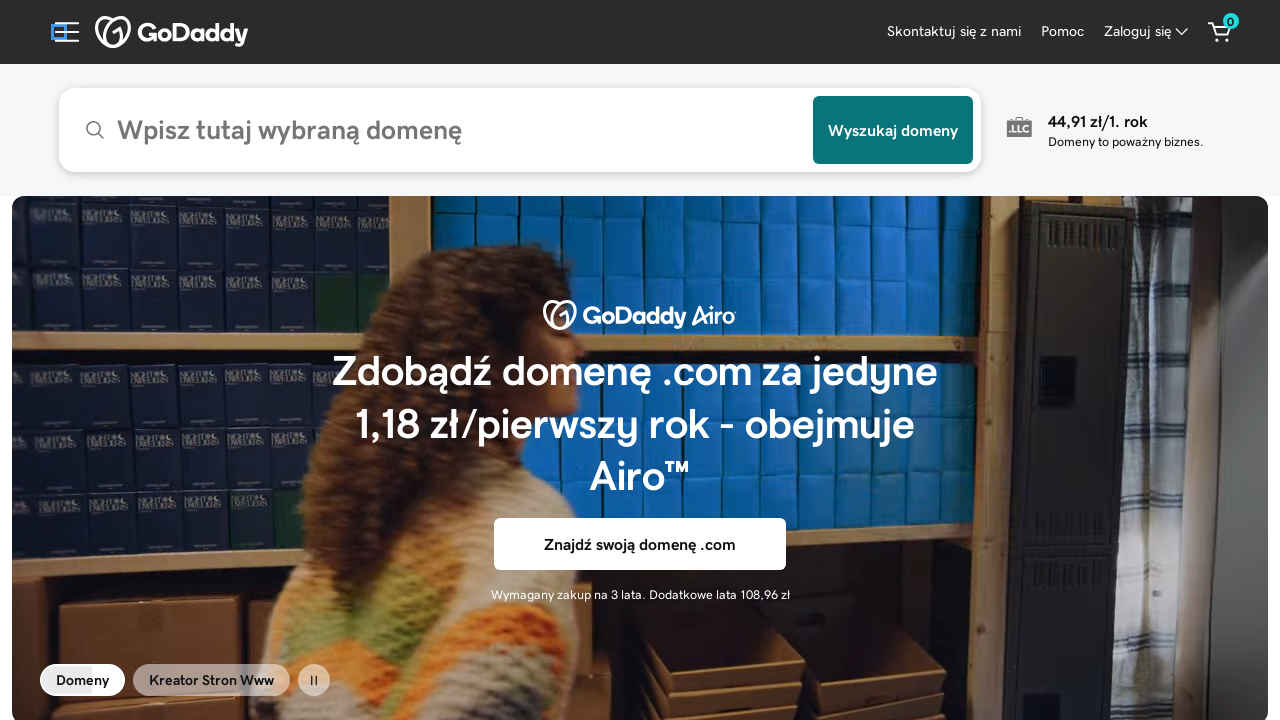

Verified page title exists and is not empty
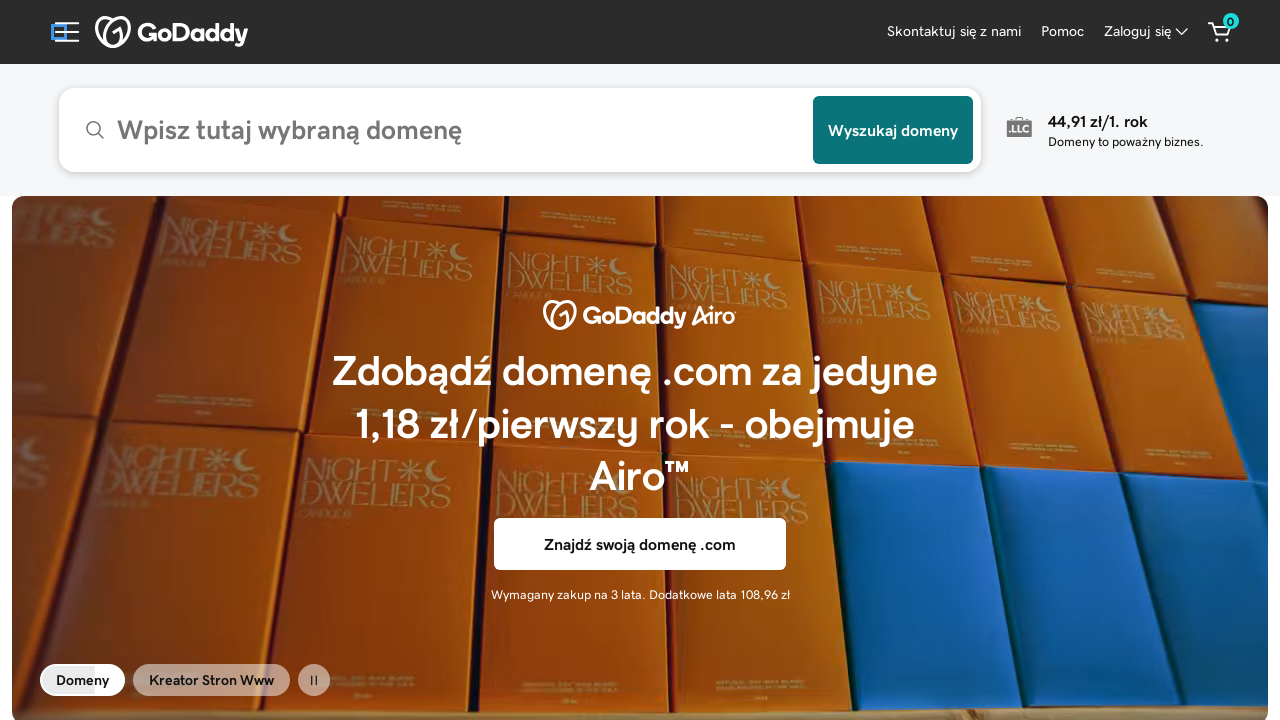

Retrieved current URL: https://www.godaddy.com/pl-pl
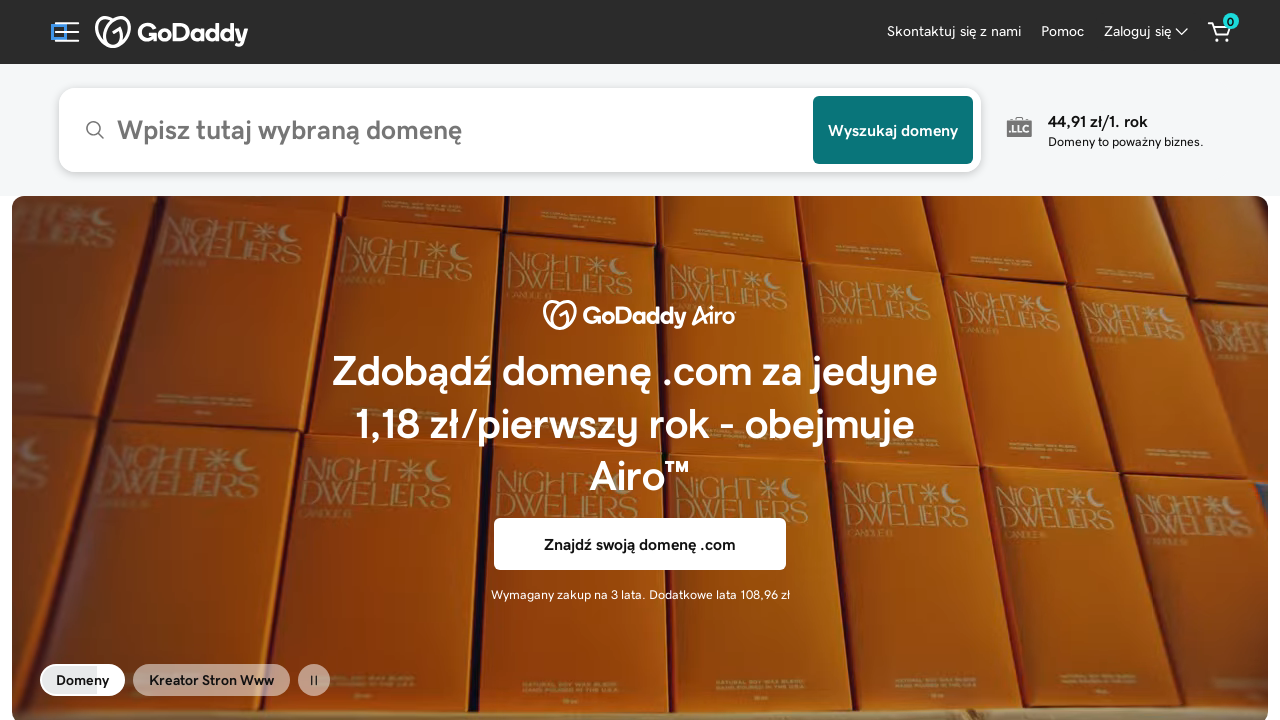

Verified URL contains godaddy.com
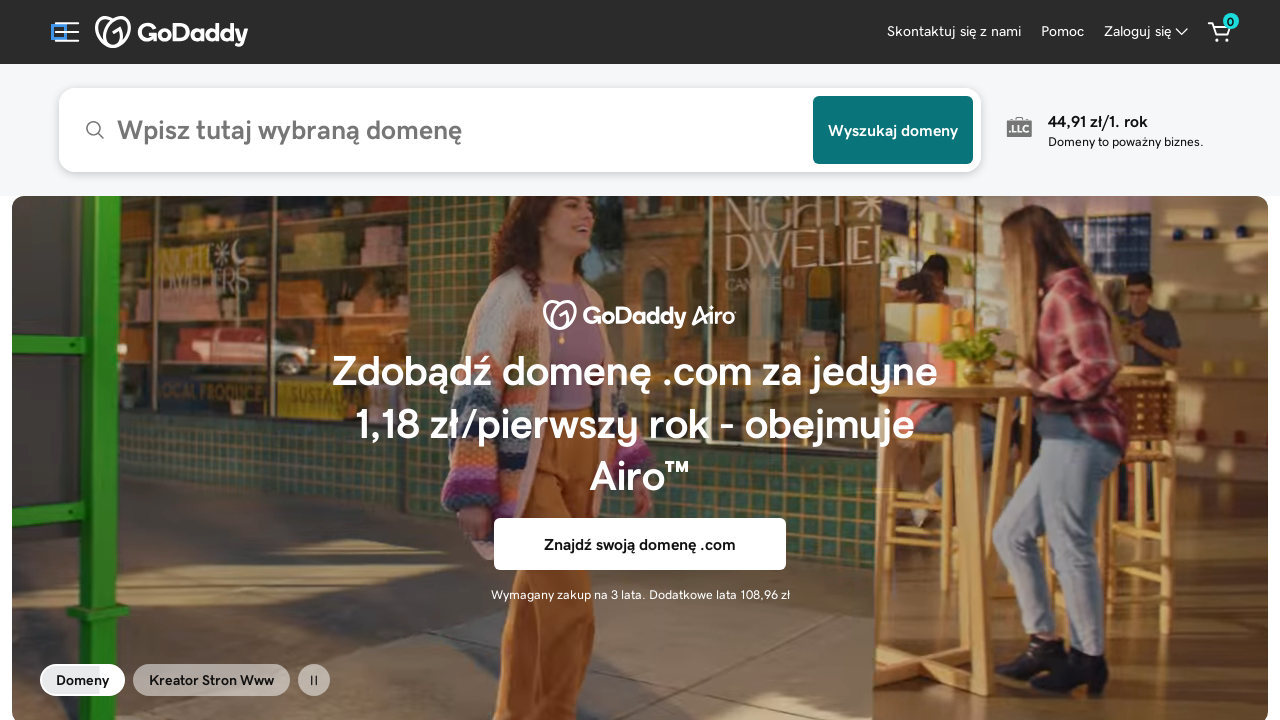

Retrieved page source content
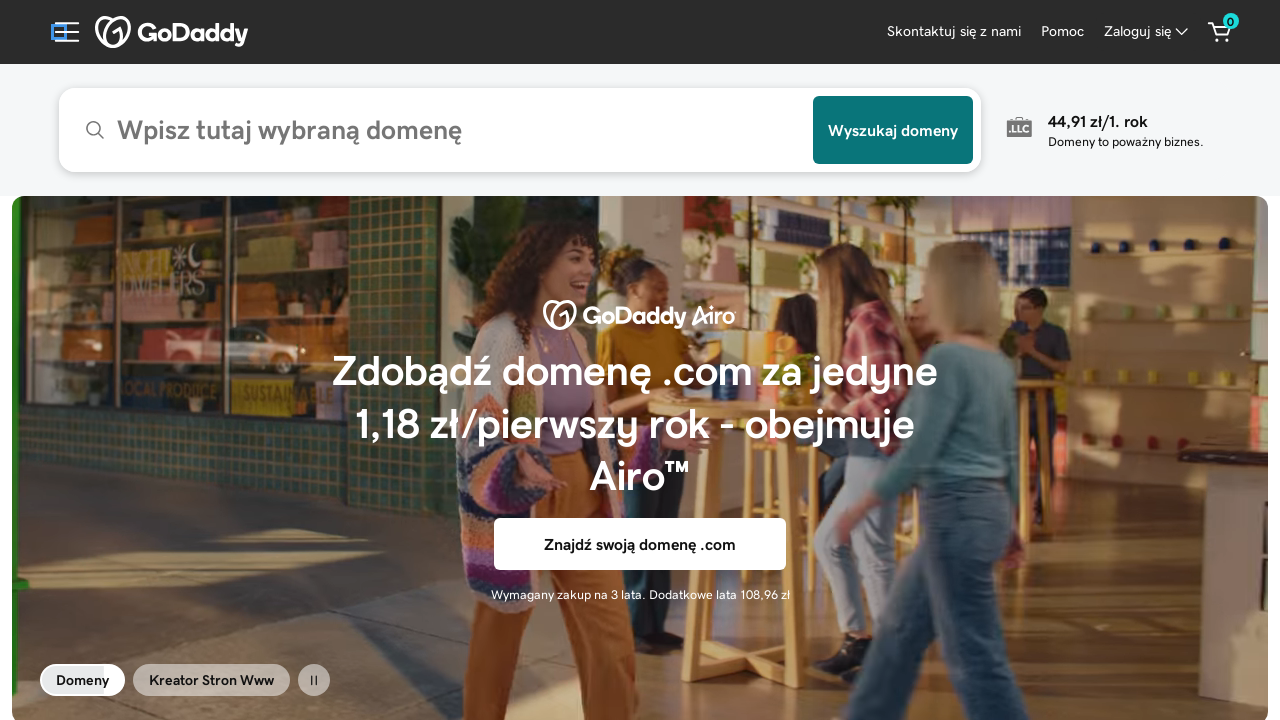

Verified page source contains the page title
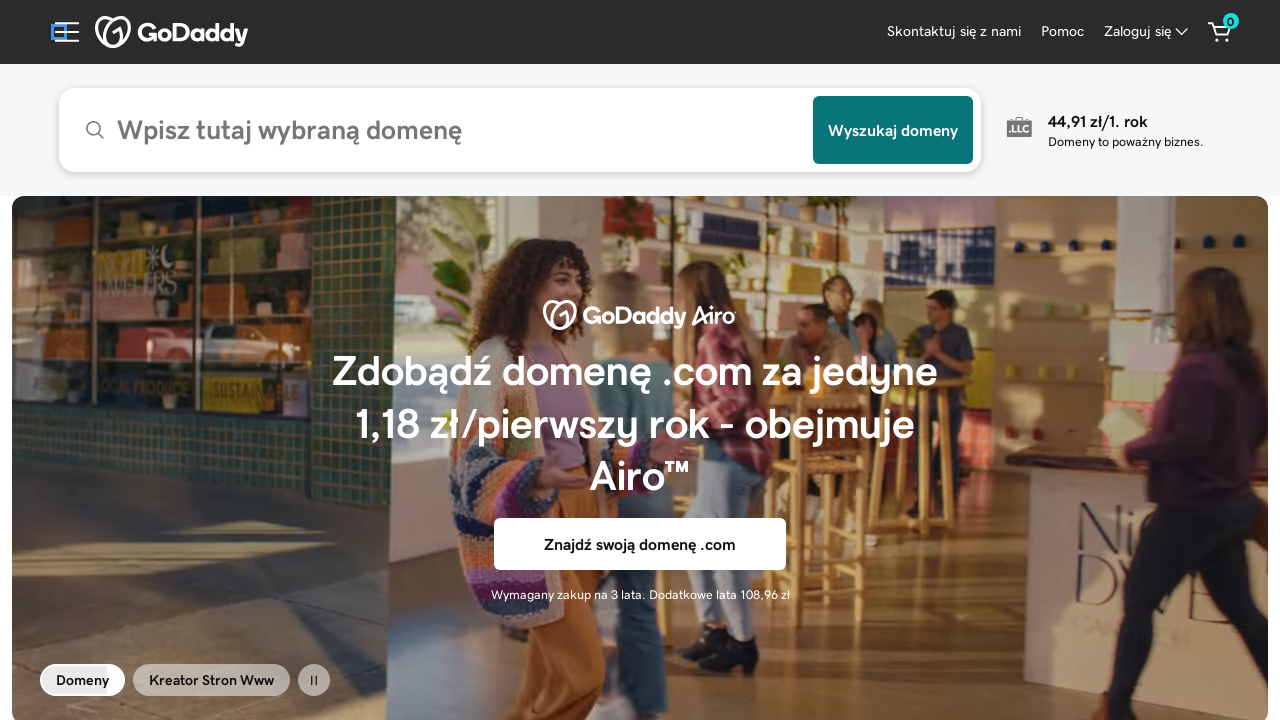

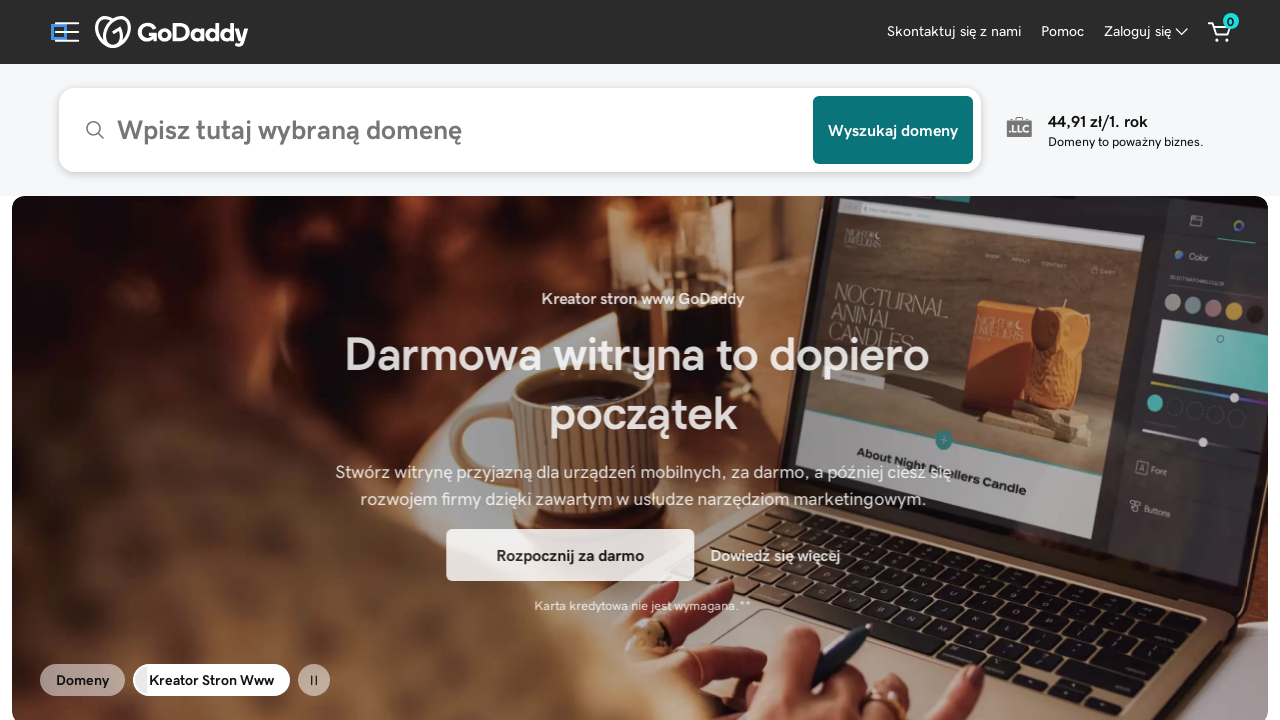